Tests file upload functionality by selecting a file and clicking the upload button on a public test website

Starting URL: https://the-internet.herokuapp.com/upload

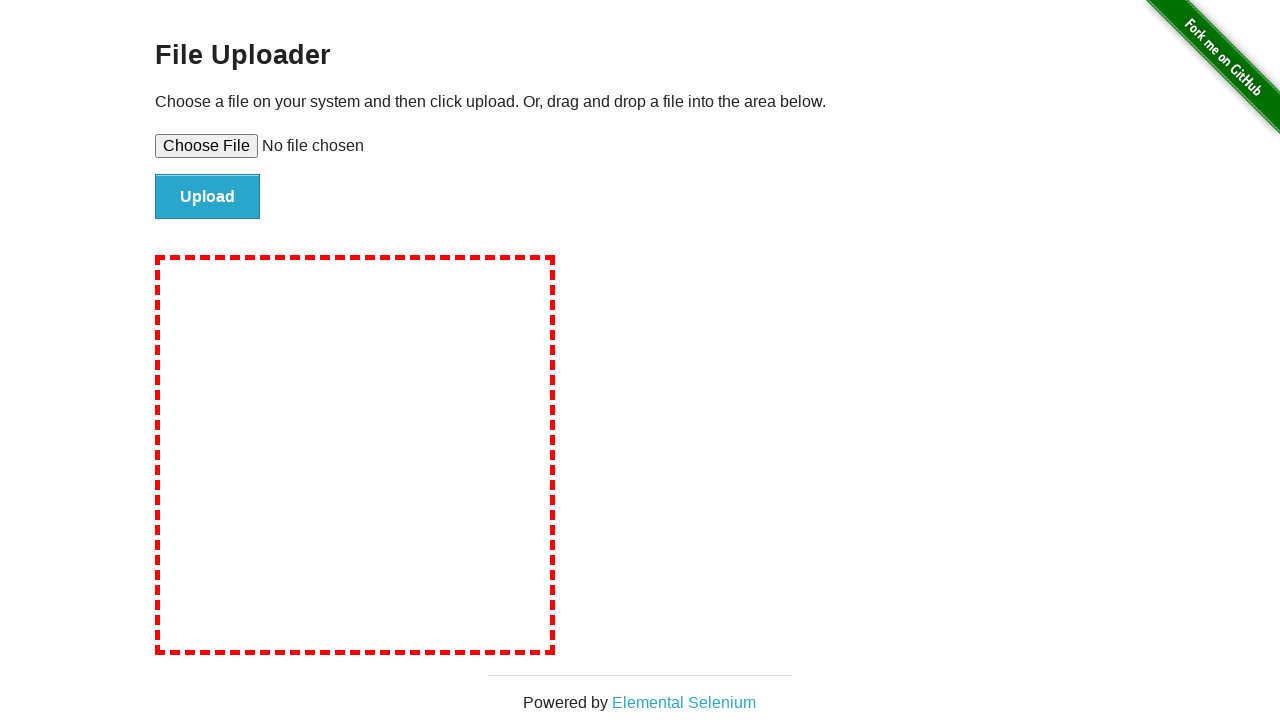

Created temporary test file for upload
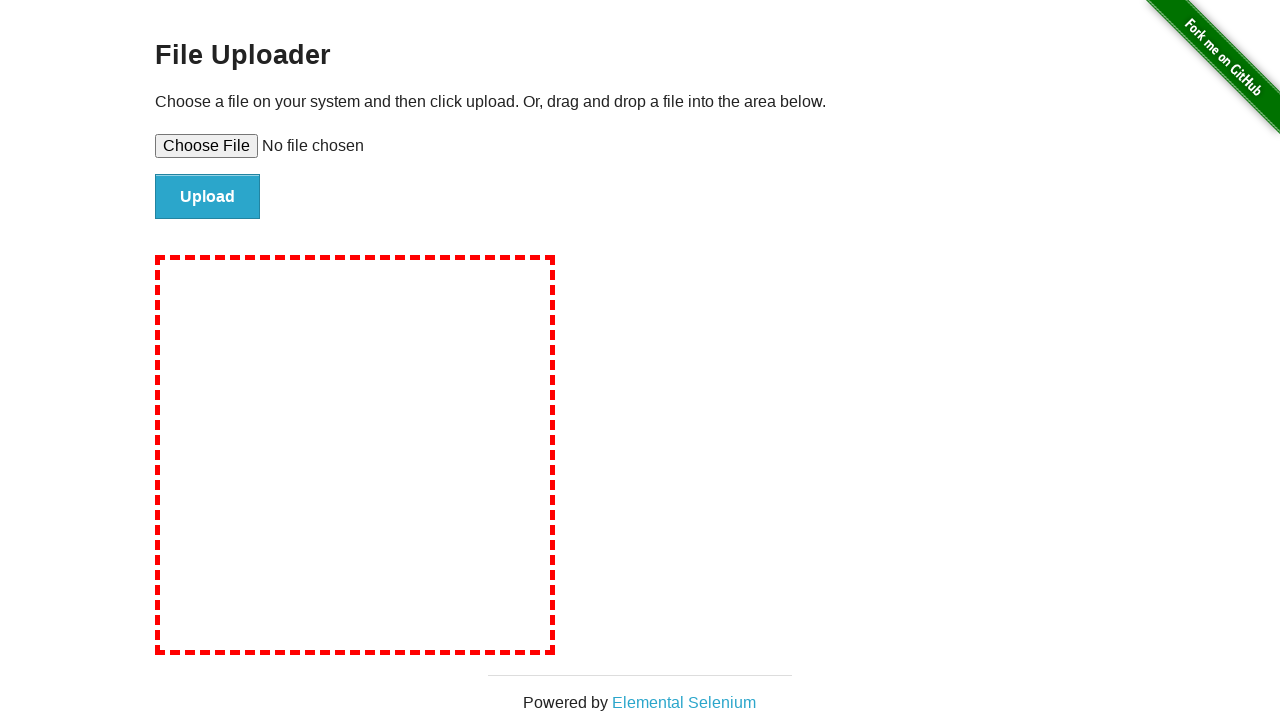

Selected file for upload via file input field
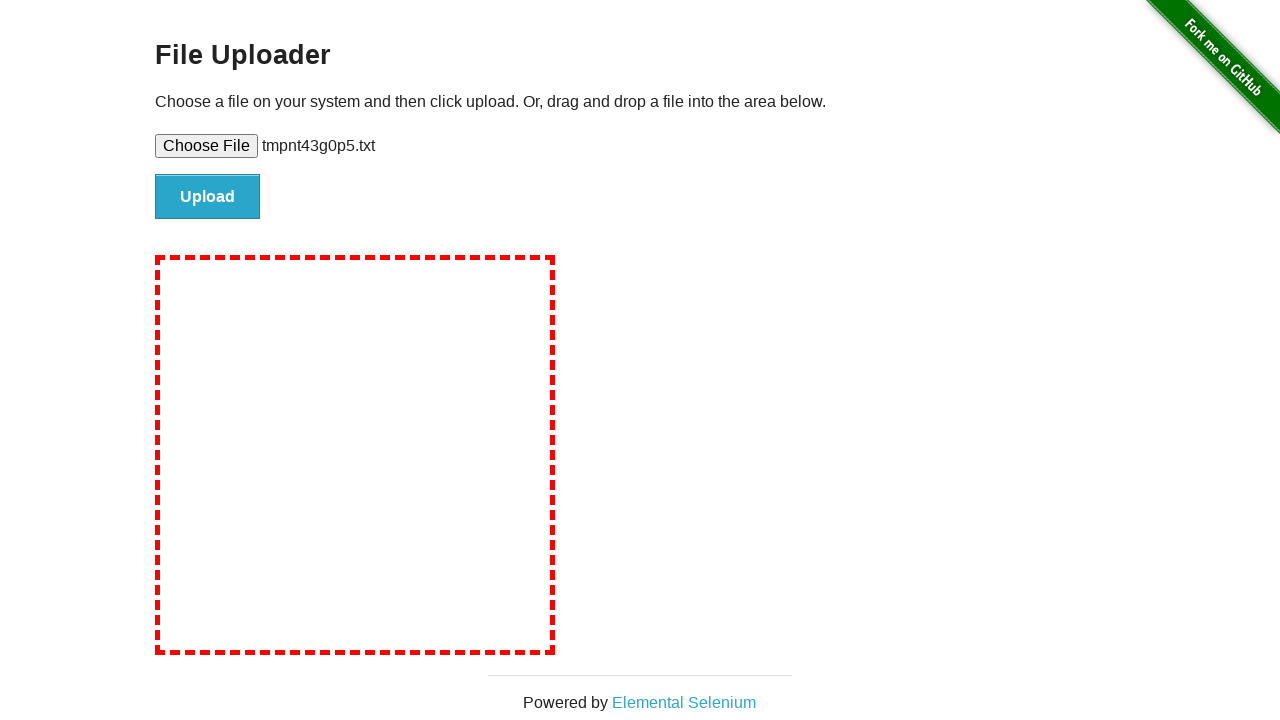

Clicked upload/submit button at (208, 197) on #file-submit
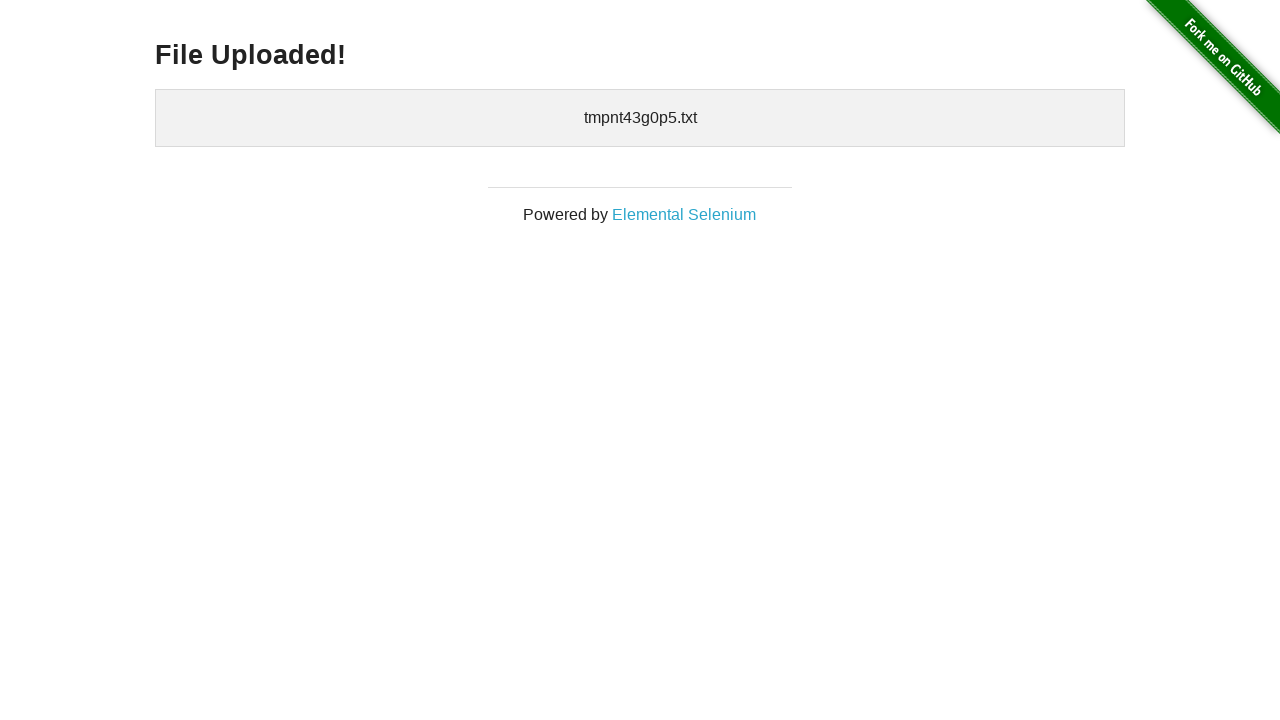

Upload confirmation page loaded with heading element
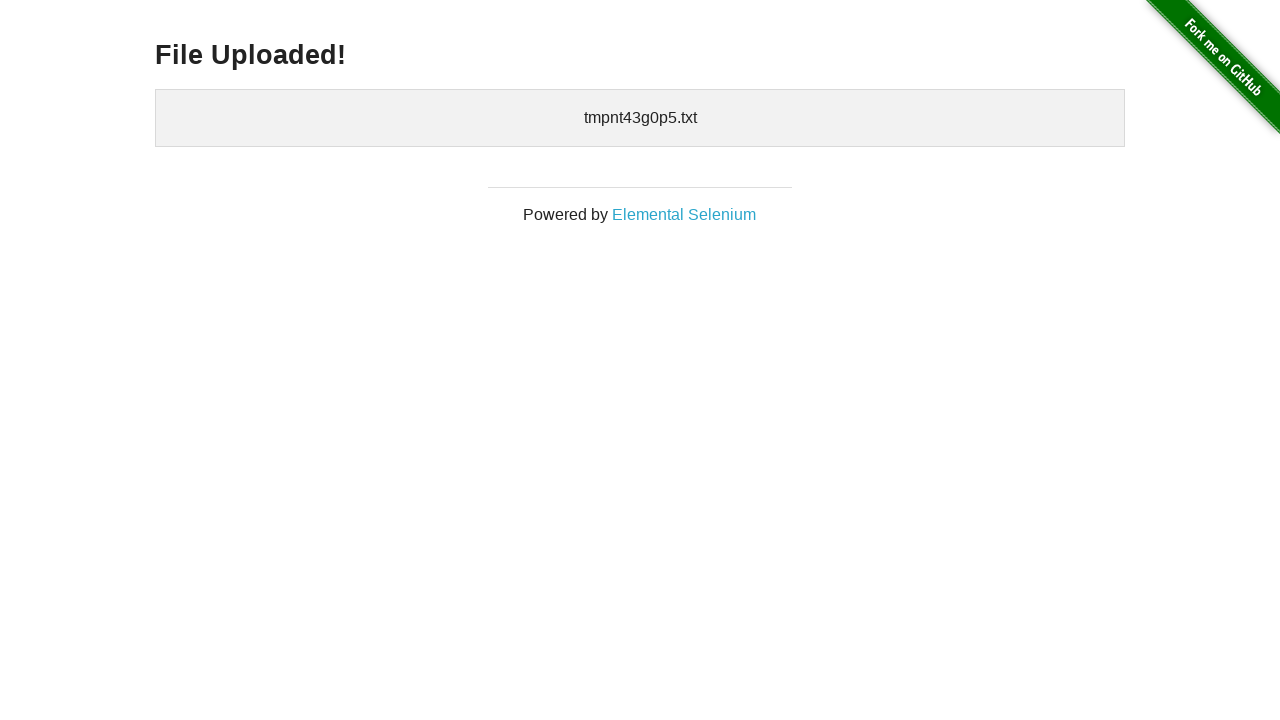

Cleaned up temporary test file
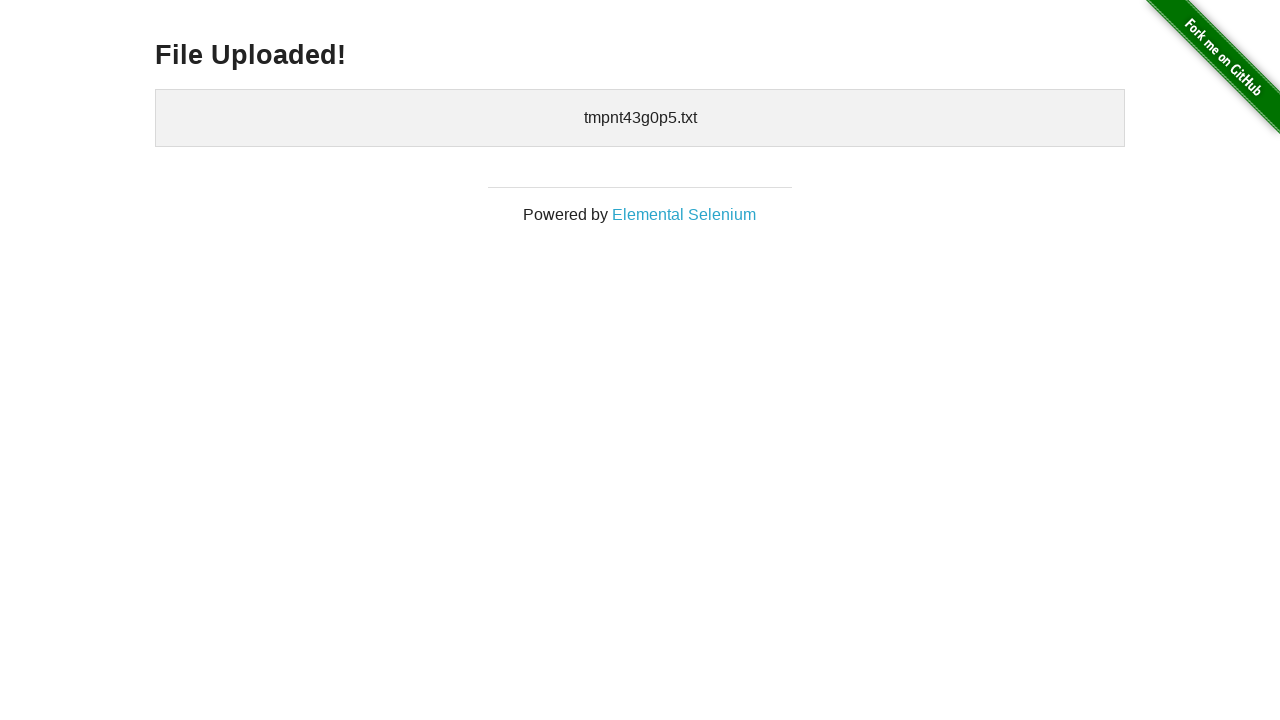

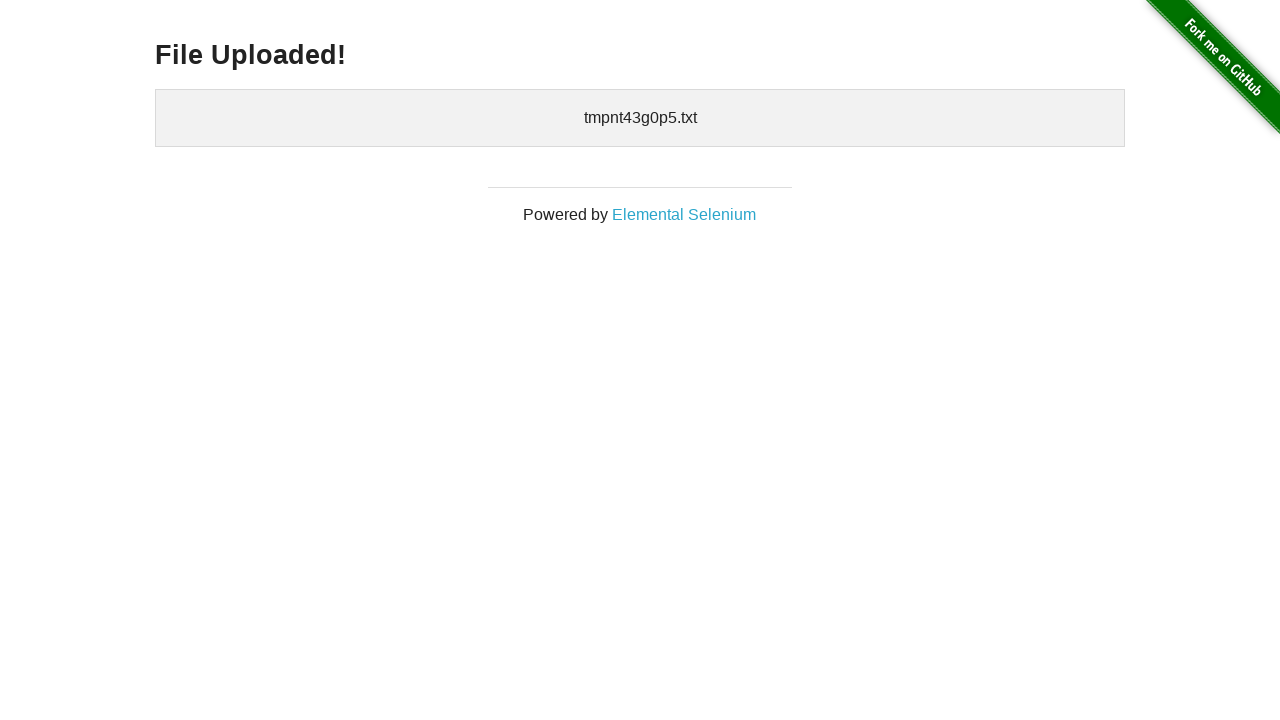